Tests the Current Address text box by entering an address and verifying the output after submission

Starting URL: https://demoqa.com/text-box

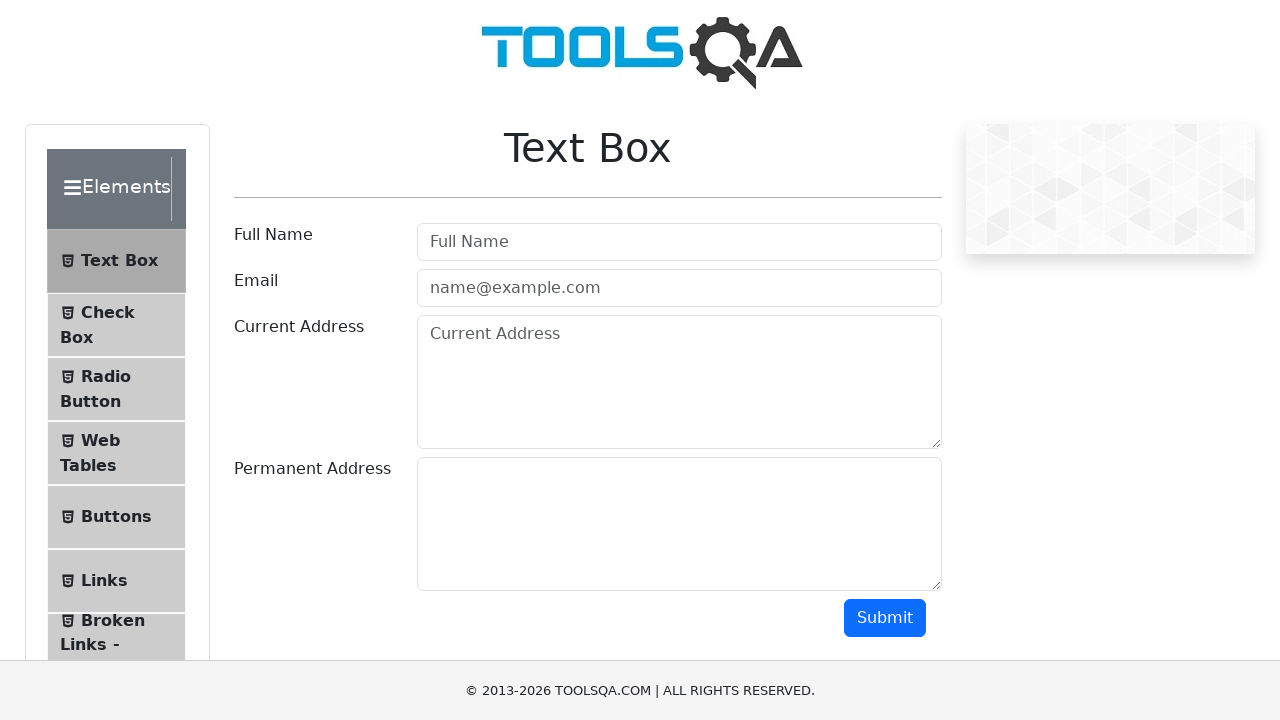

Filled Current Address text box with 'Russian Federation' on #currentAddress
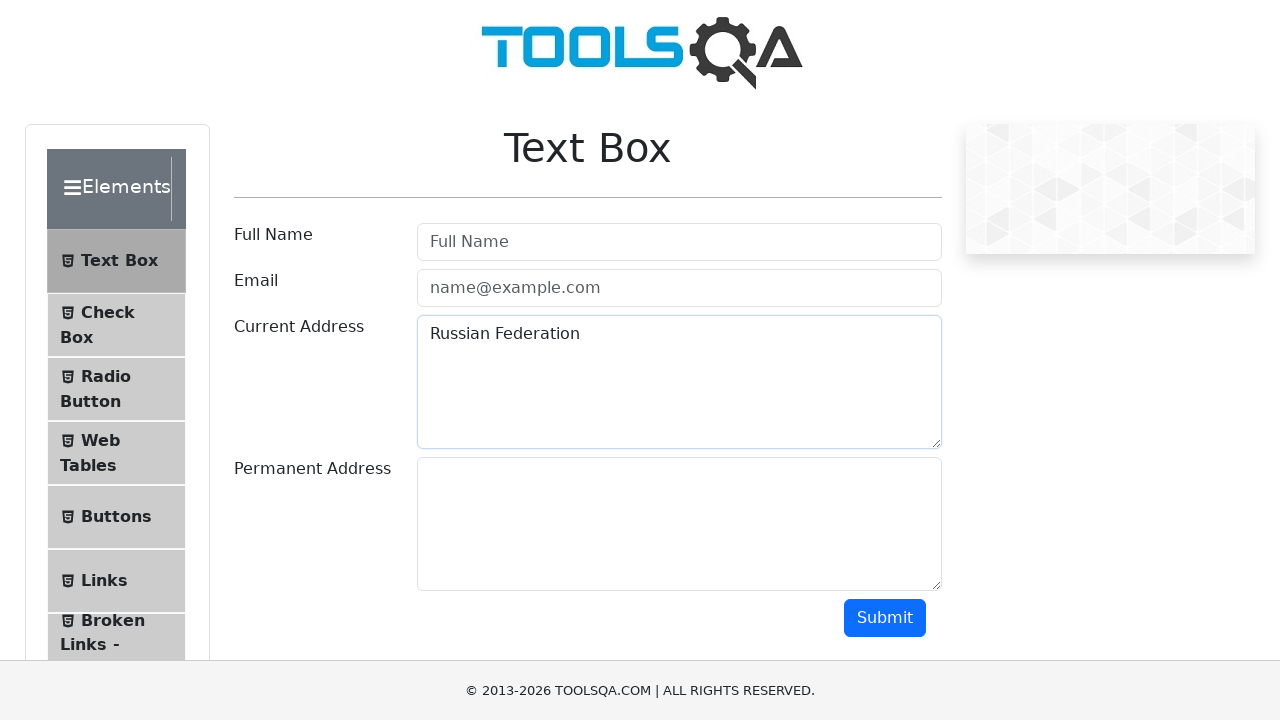

Clicked submit button to submit the form at (885, 618) on #submit
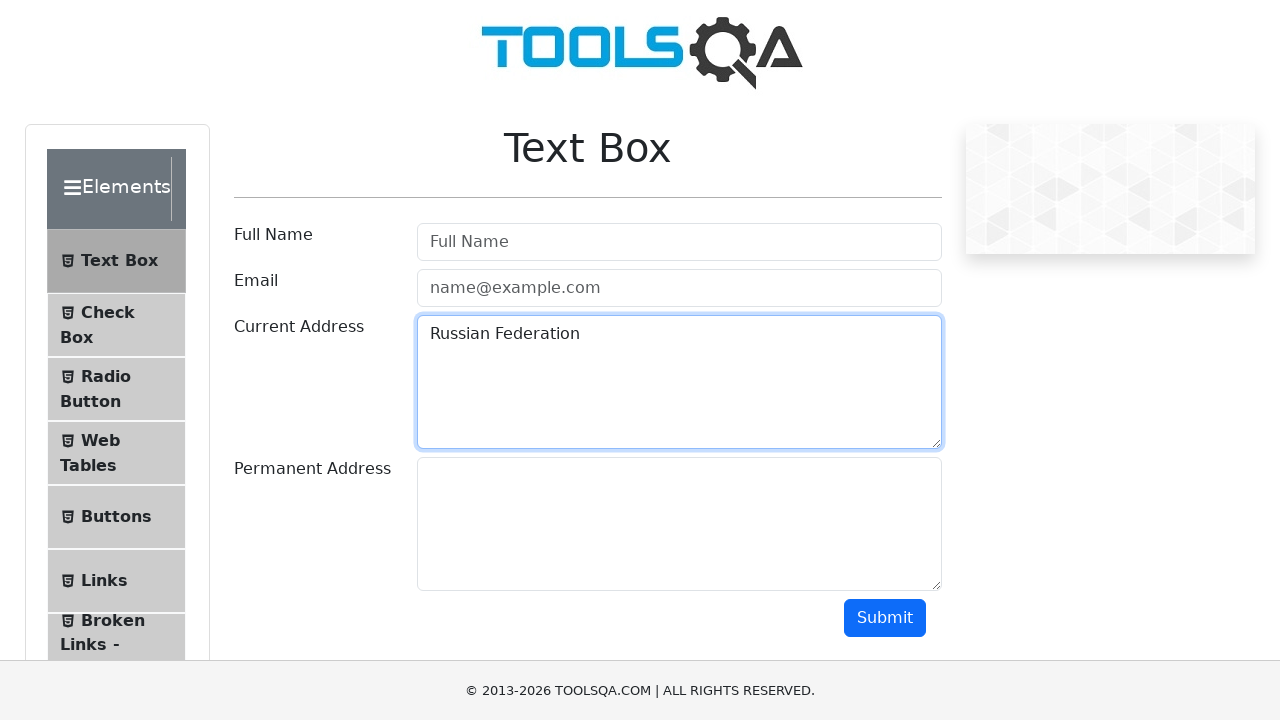

Verified that Current Address output is displayed after submission
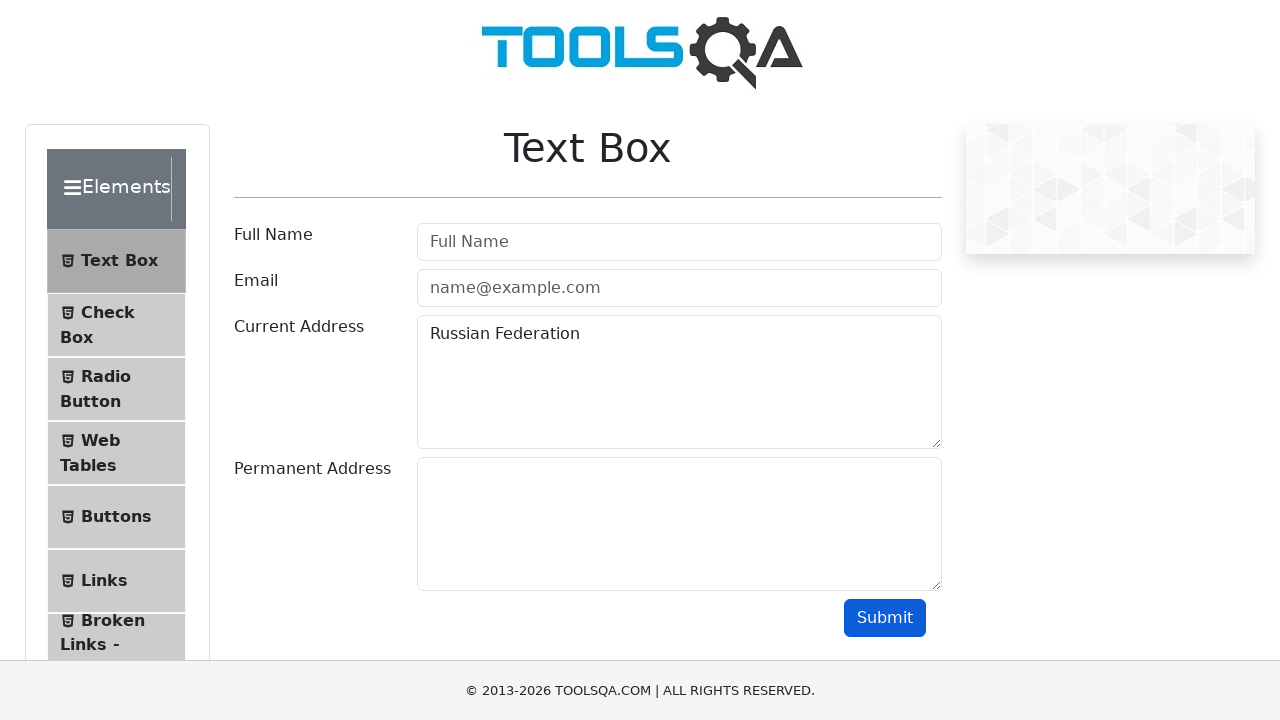

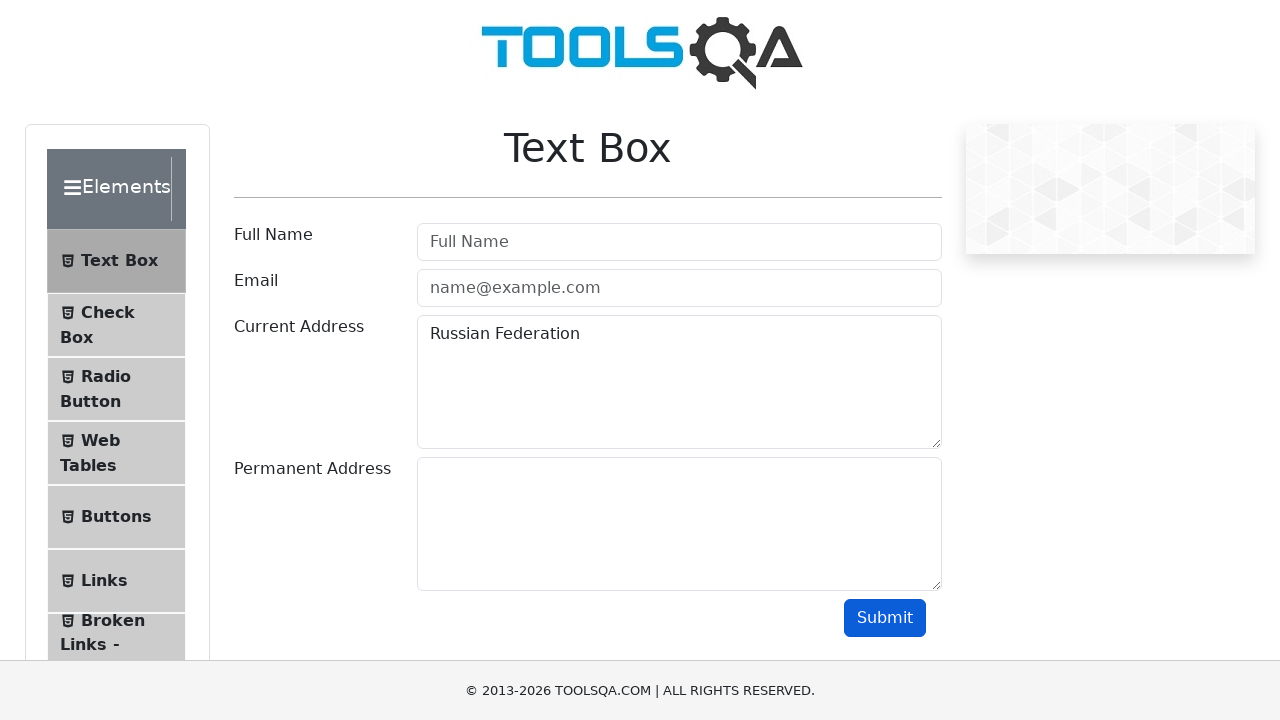